Tests radio button interaction on the U.S. Web Design System page by hovering over a code button and selecting a radio button option

Starting URL: https://designsystem.digital.gov/components/radio-buttons/

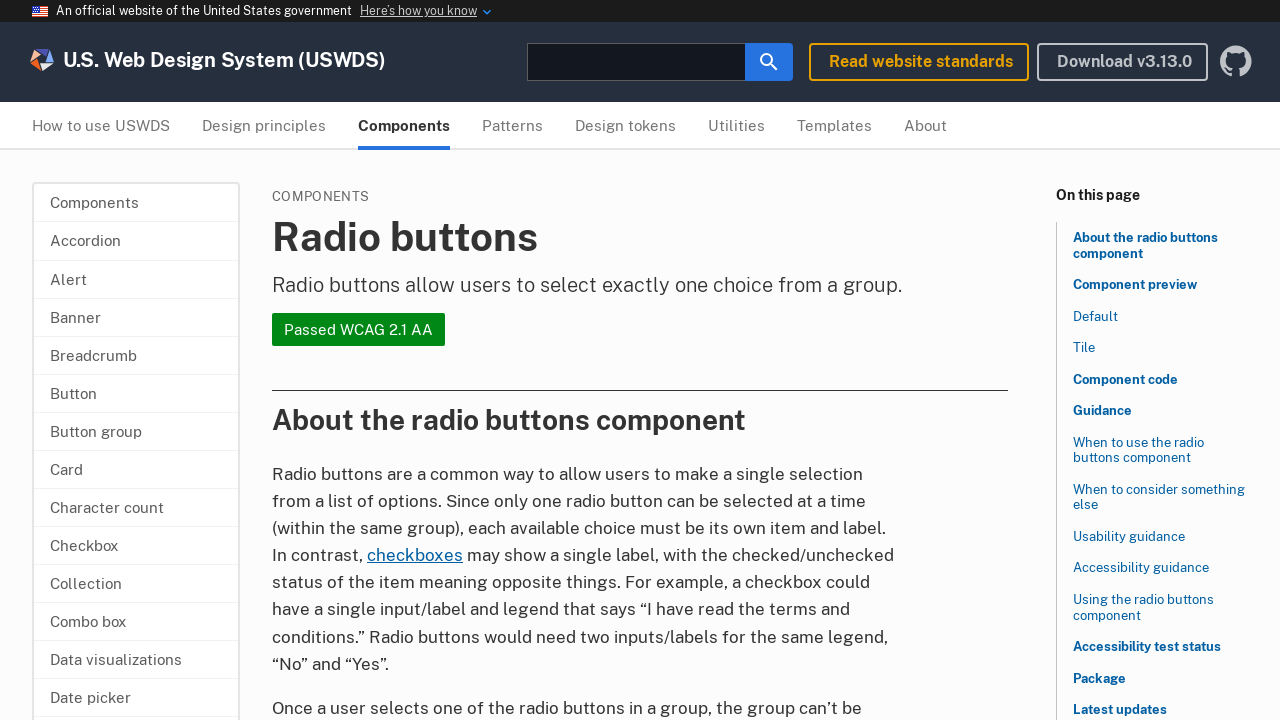

Hovered over the code button to reveal options at (640, 361) on xpath=//*[@id="radio-buttons-code"]/button
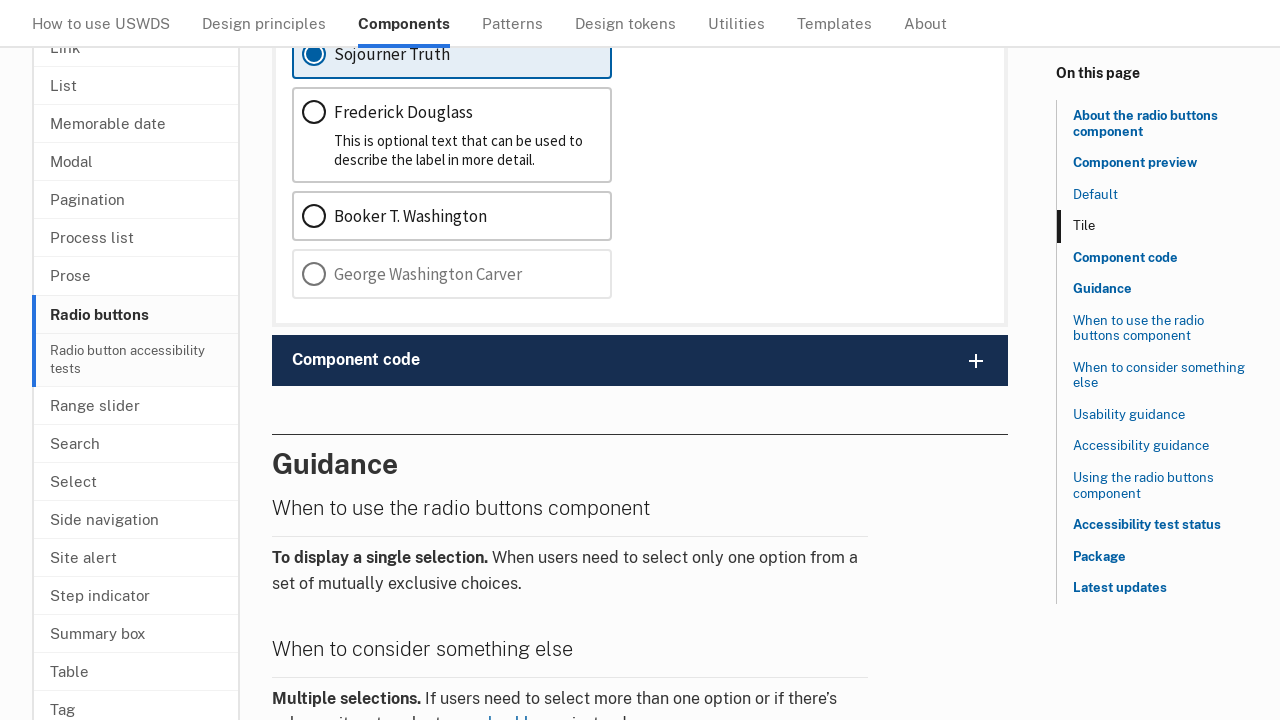

Clicked on the third radio button option at (384, 361) on xpath=//*[@id="radio-buttons-preview-content"]/fieldset/div[3]/label
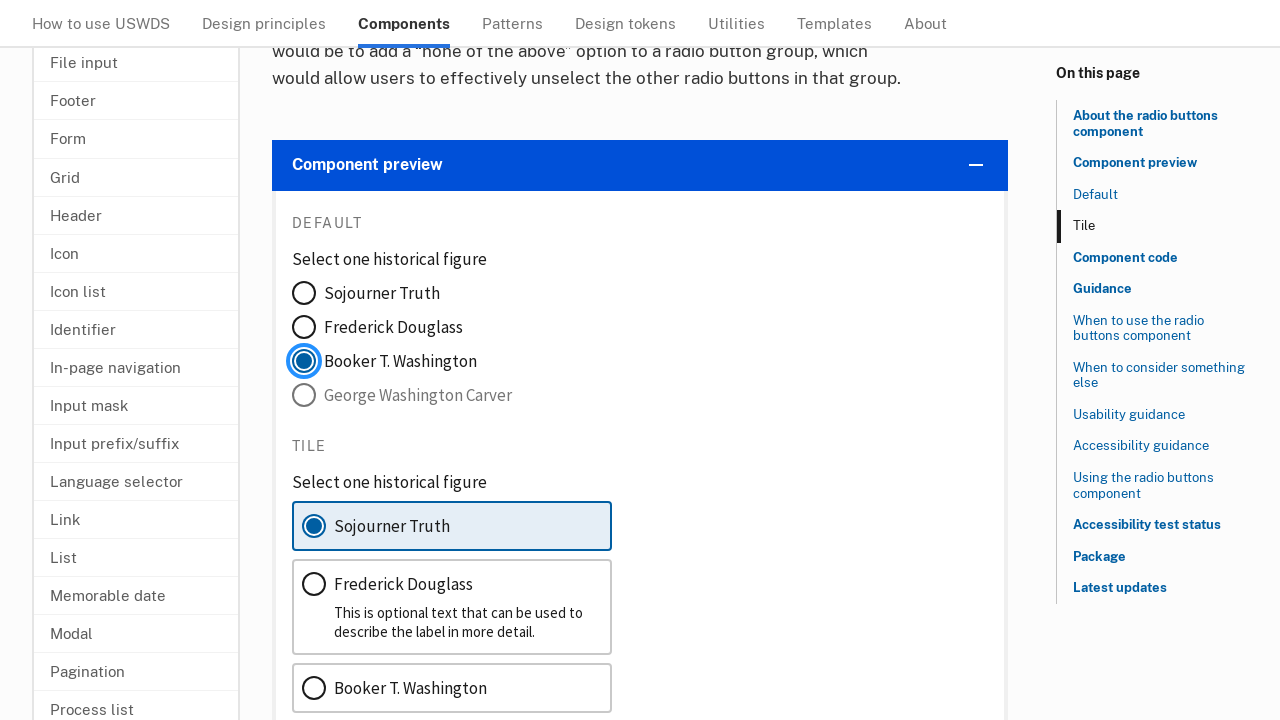

Waited 2 seconds for the radio button selection to register
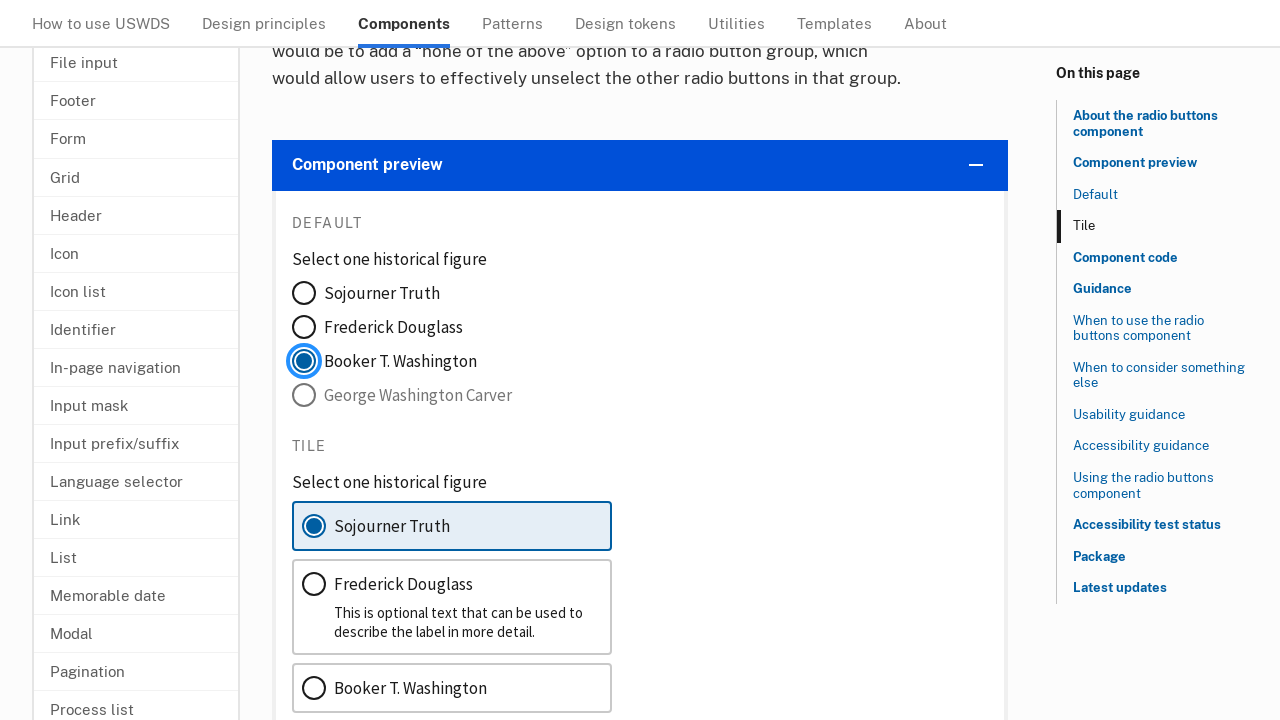

Verified that the third radio button is checked
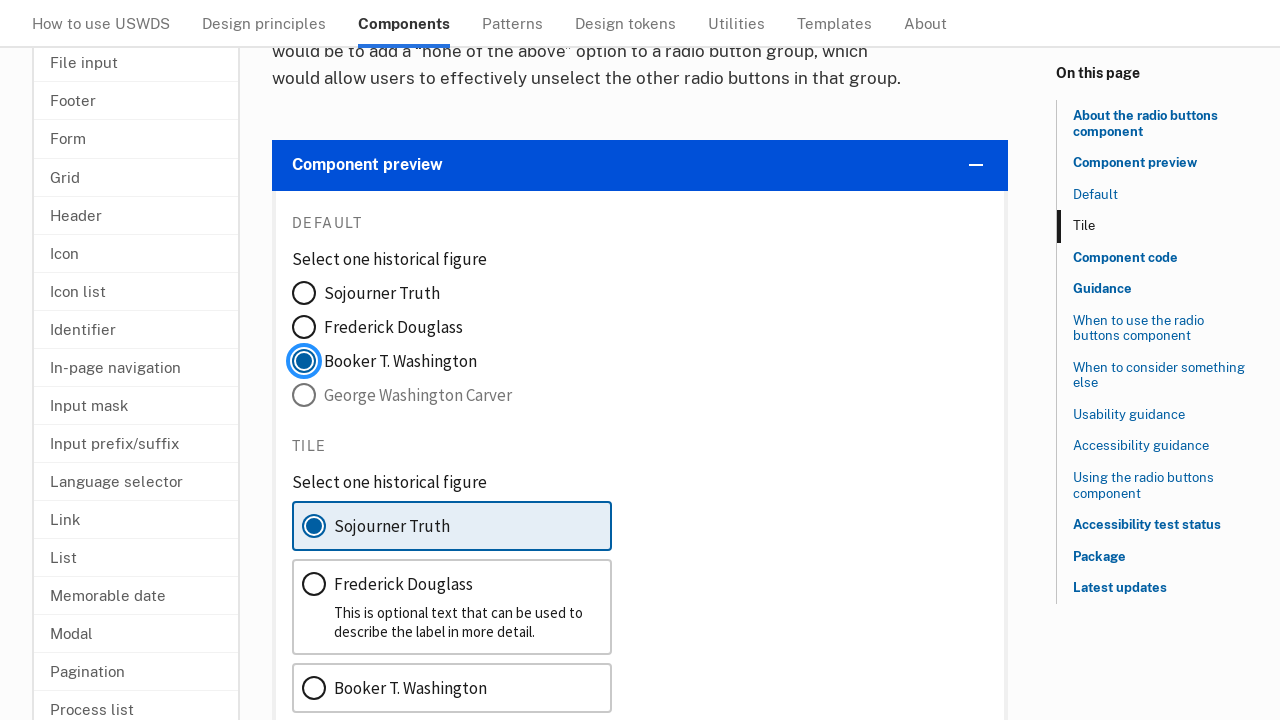

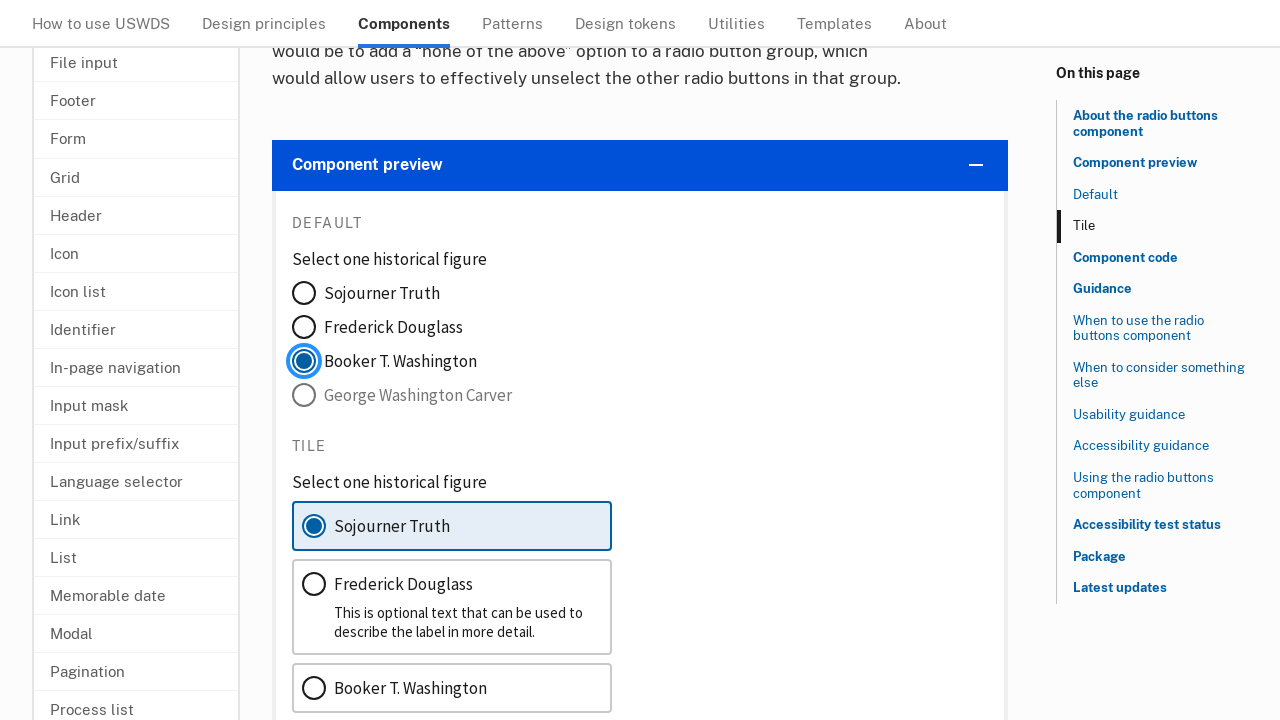